Tests that the Clear completed button is hidden when there are no completed items

Starting URL: https://demo.playwright.dev/todomvc

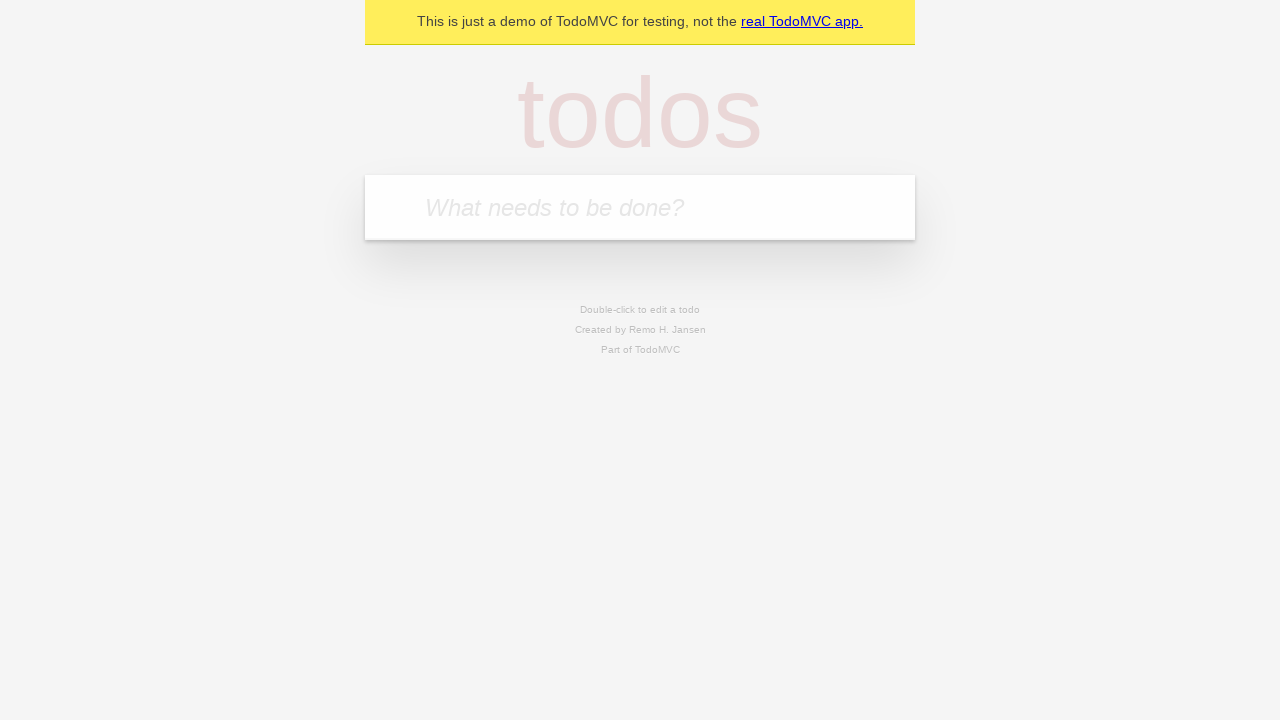

Filled todo input with 'buy some cheese' on internal:attr=[placeholder="What needs to be done?"i]
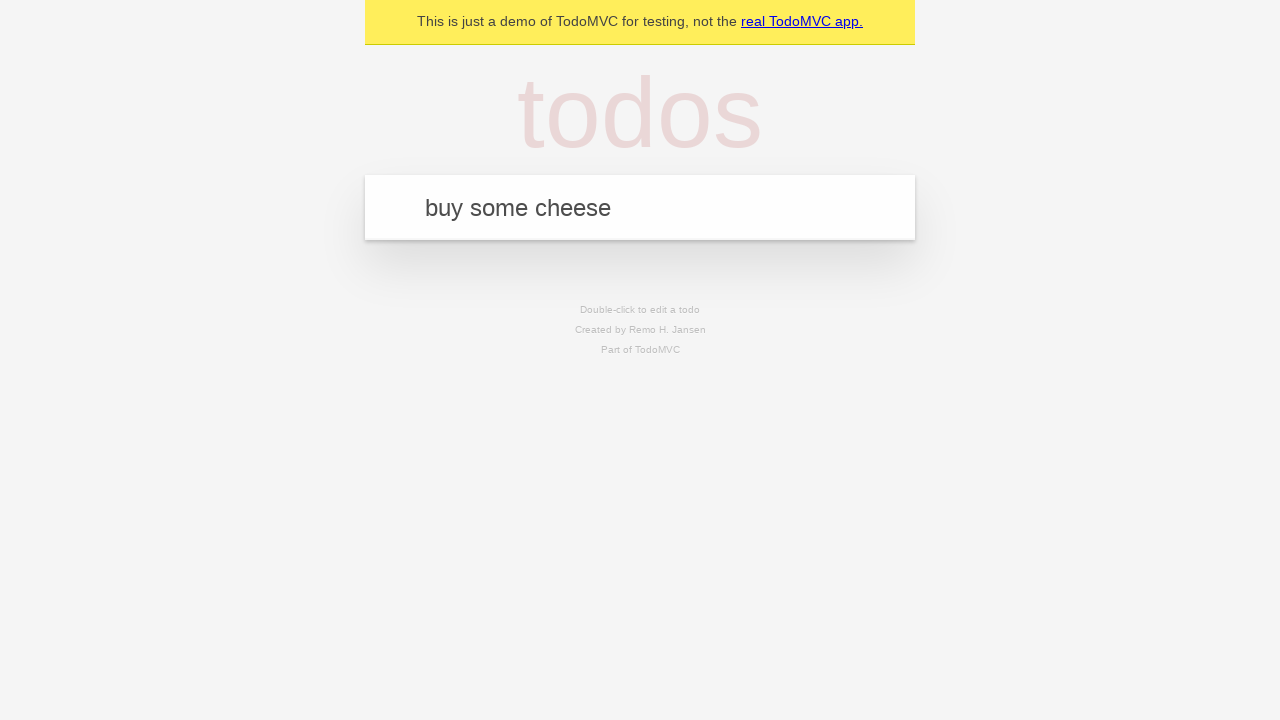

Pressed Enter to add first todo on internal:attr=[placeholder="What needs to be done?"i]
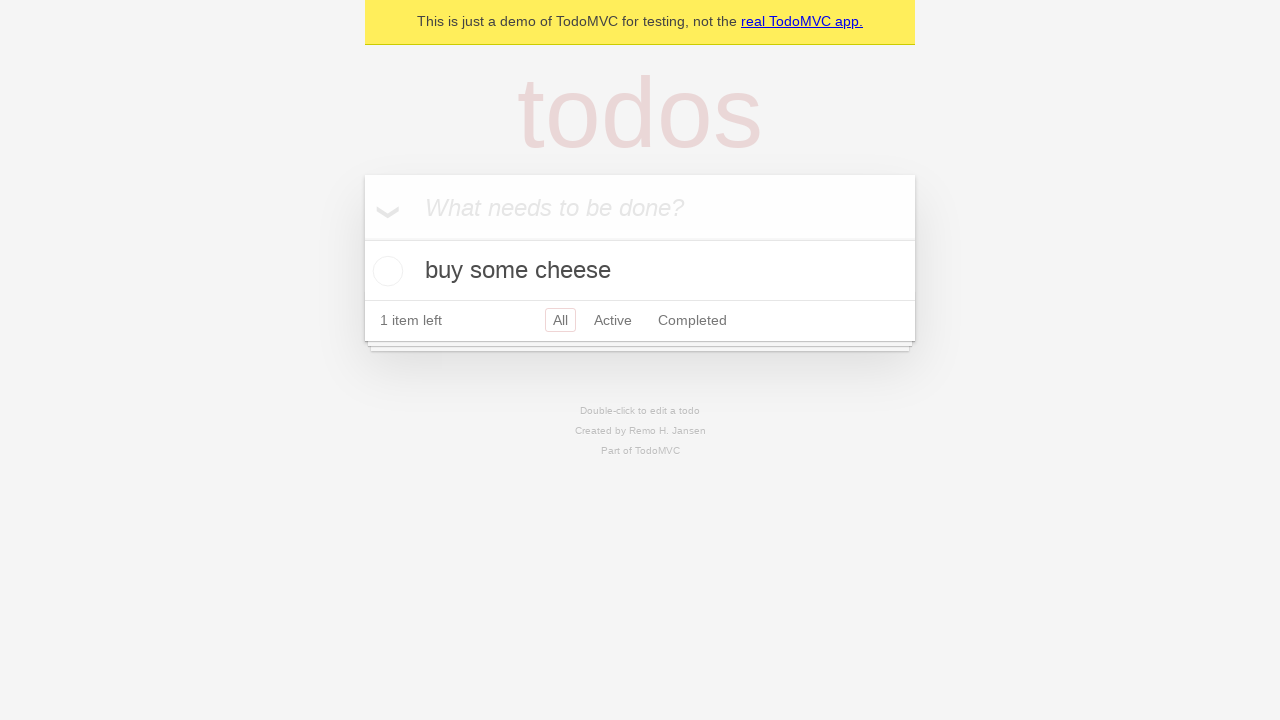

Filled todo input with 'feed the cat' on internal:attr=[placeholder="What needs to be done?"i]
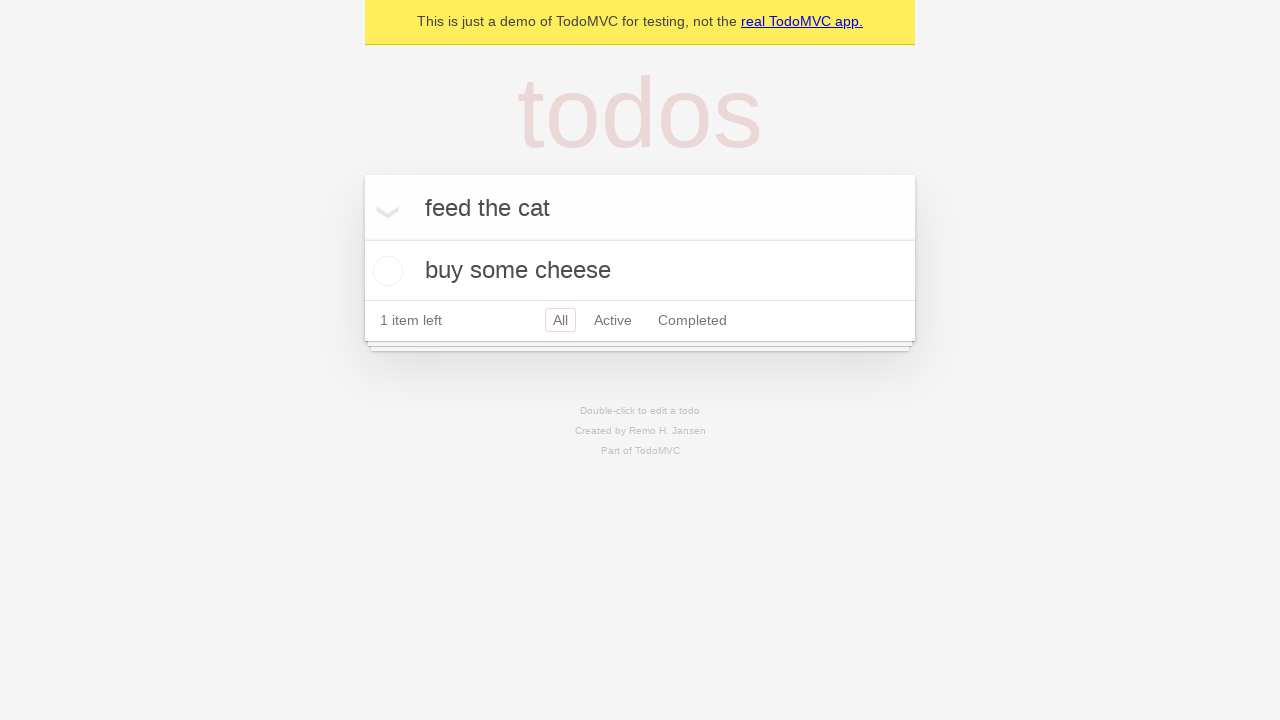

Pressed Enter to add second todo on internal:attr=[placeholder="What needs to be done?"i]
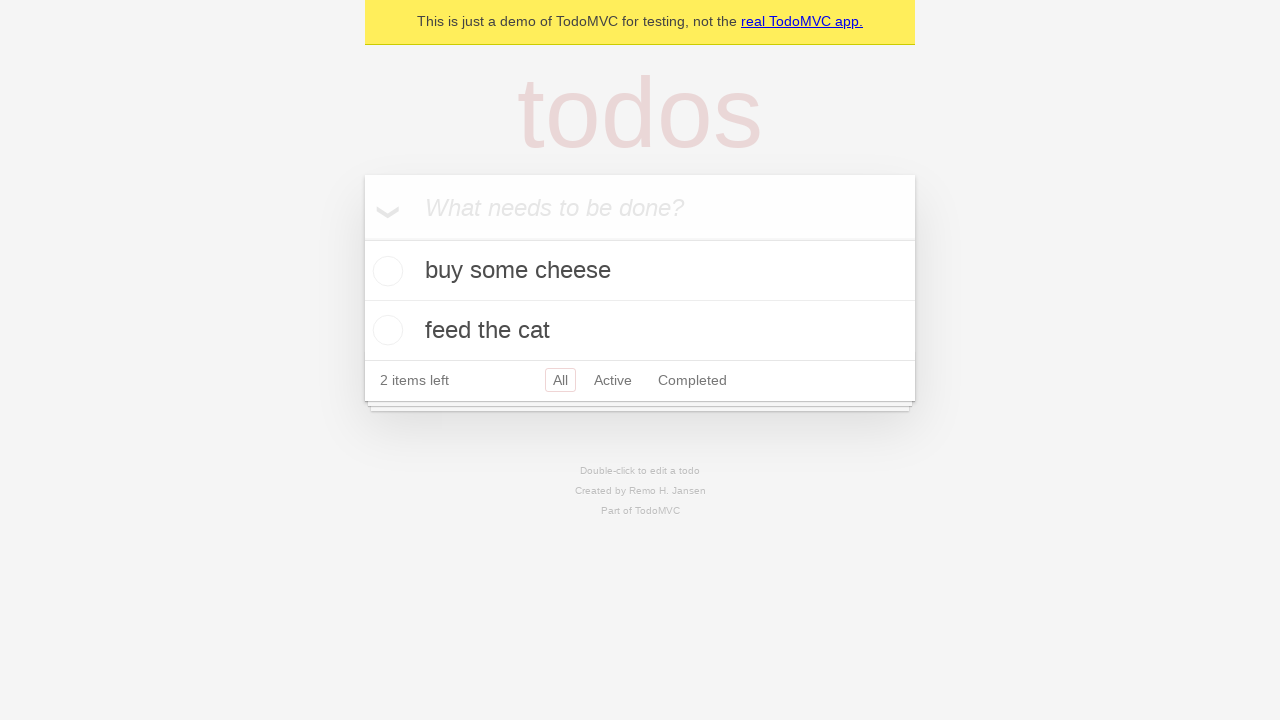

Filled todo input with 'book a doctors appointment' on internal:attr=[placeholder="What needs to be done?"i]
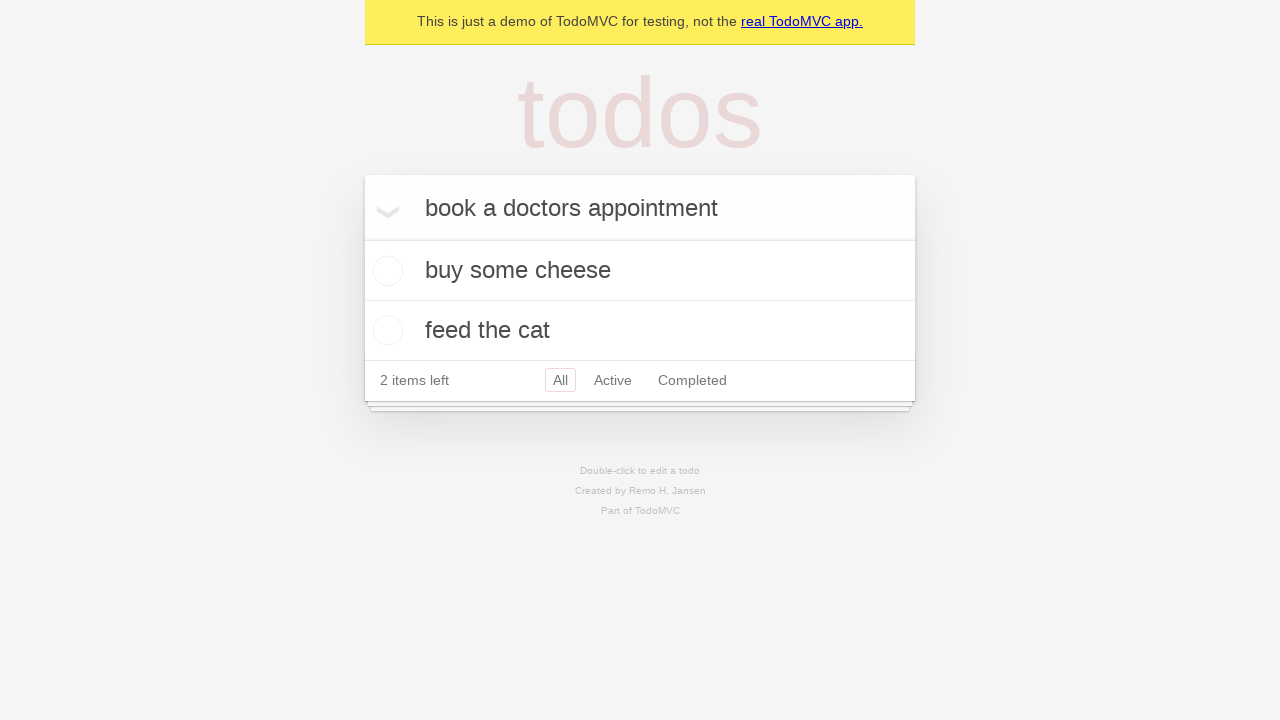

Pressed Enter to add third todo on internal:attr=[placeholder="What needs to be done?"i]
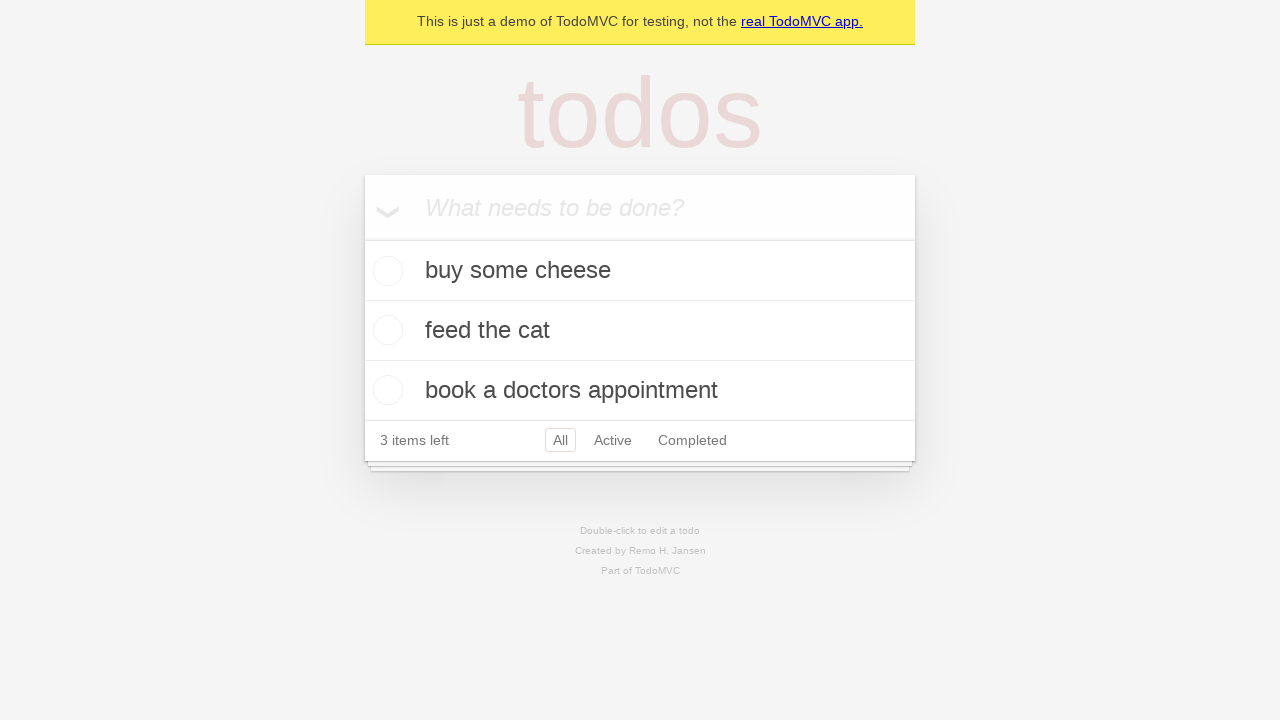

Checked the first todo item at (385, 271) on .todo-list li .toggle >> nth=0
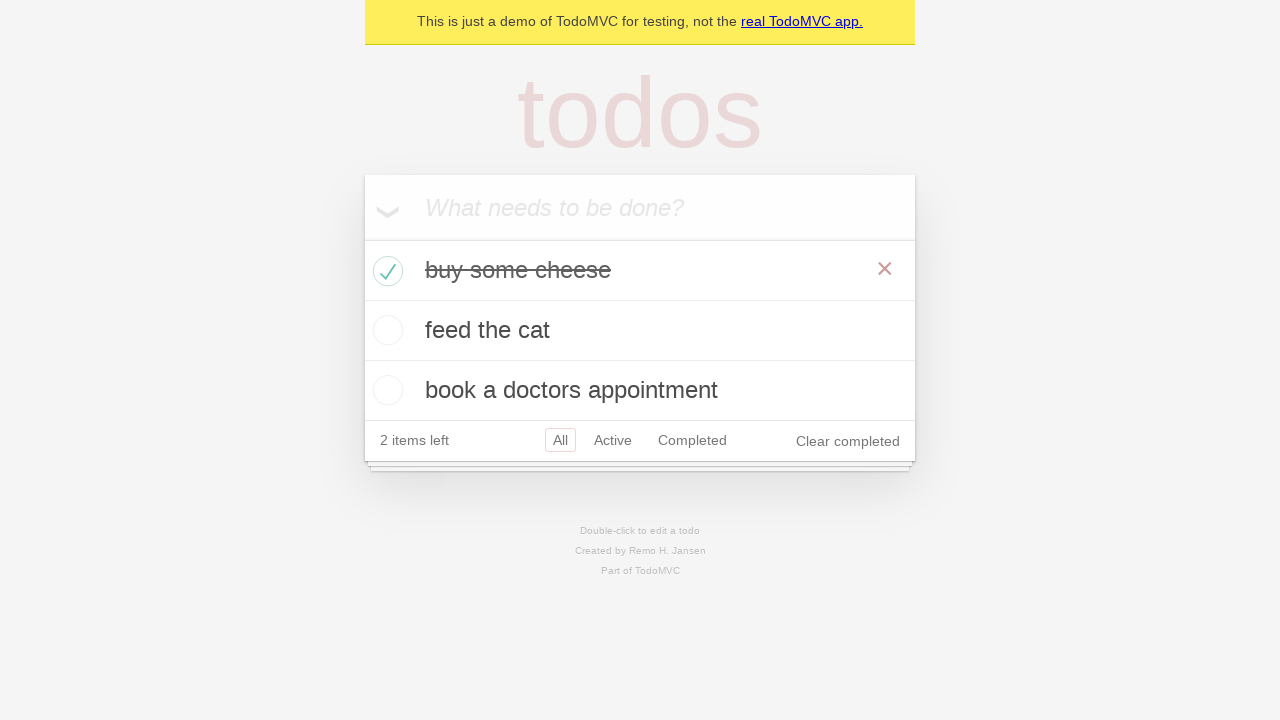

Clicked the 'Clear completed' button at (848, 441) on internal:role=button[name="Clear completed"i]
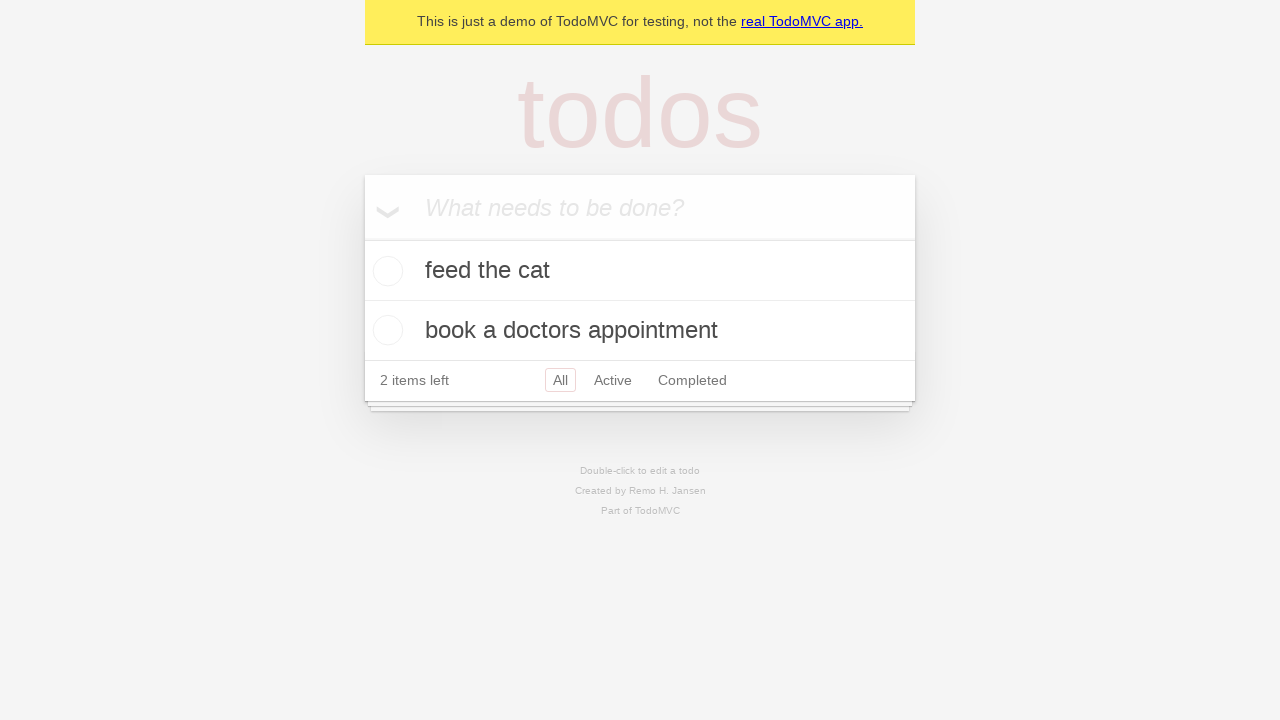

Verified that 'Clear completed' button is now hidden when no completed items remain
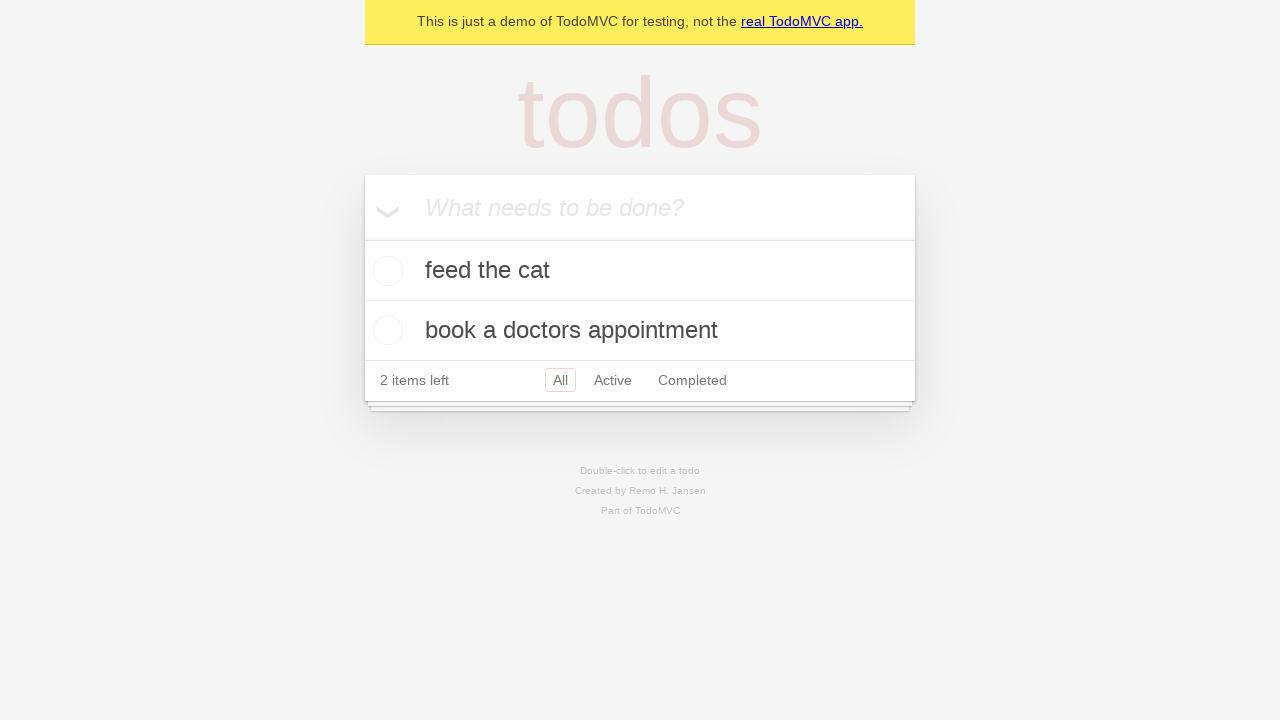

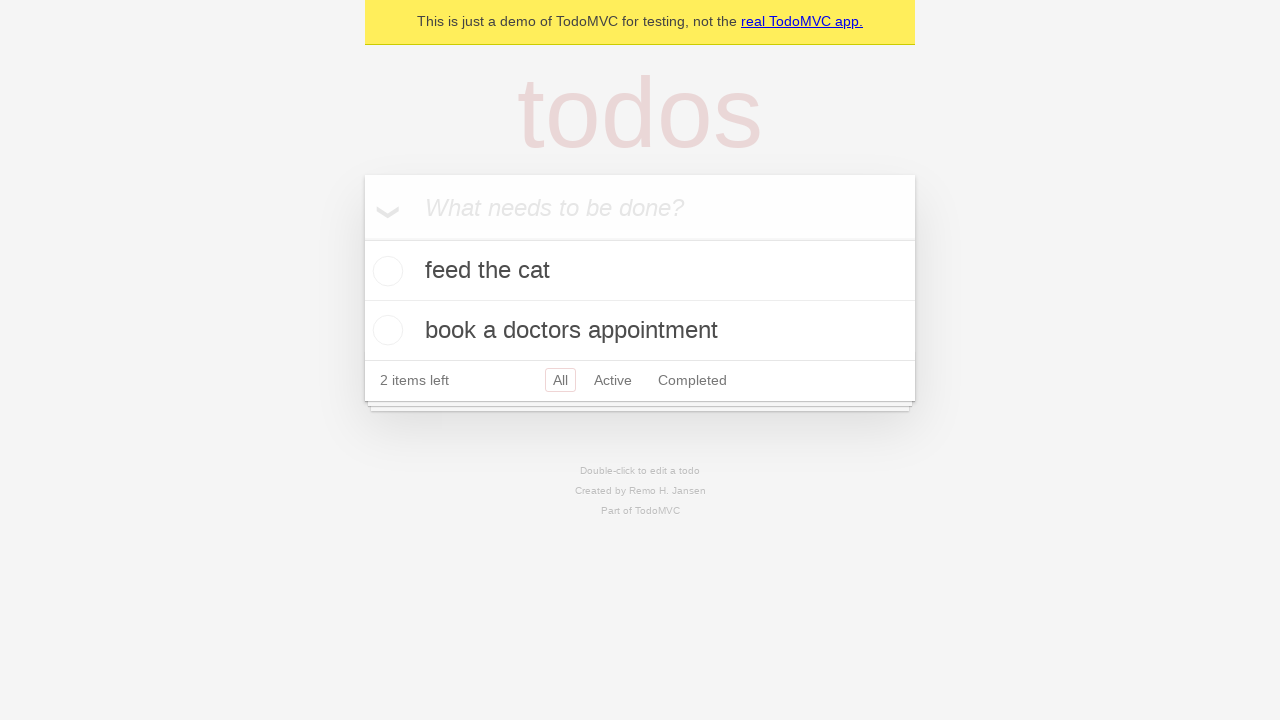